Demonstrates click-and-hold, move to target, then release mouse button action

Starting URL: https://crossbrowsertesting.github.io/drag-and-drop

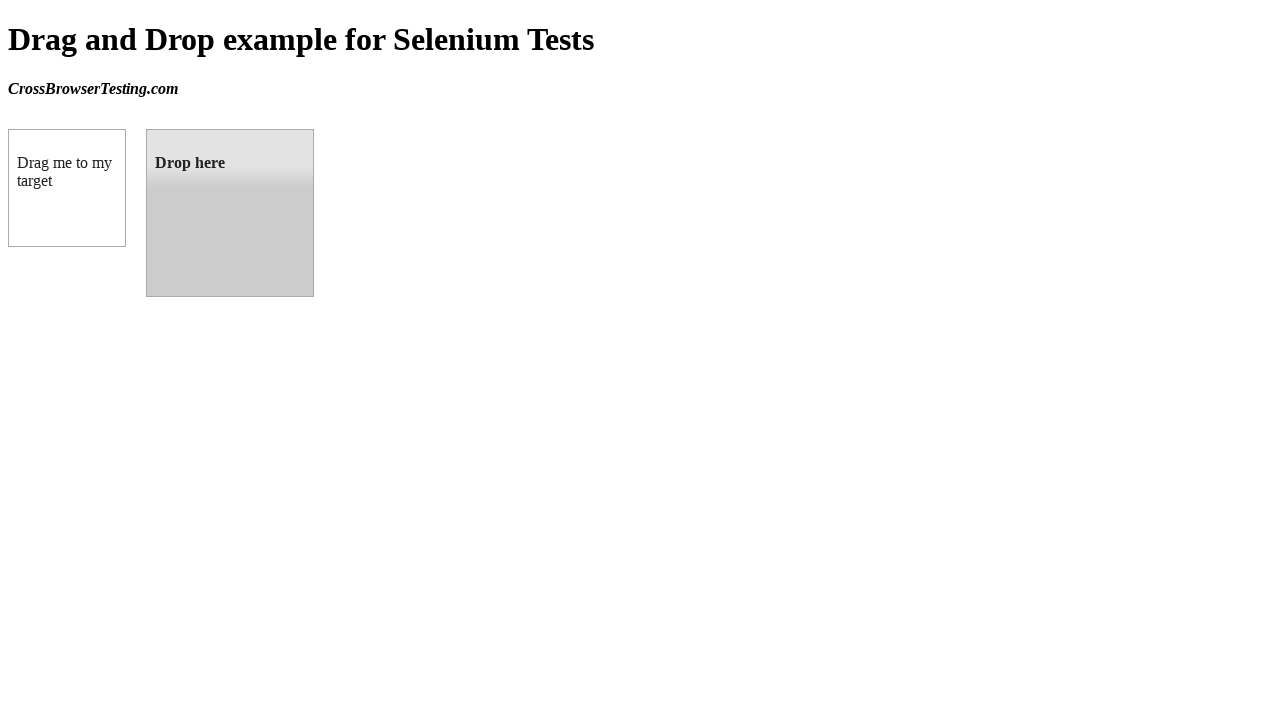

Waited for draggable element to be present
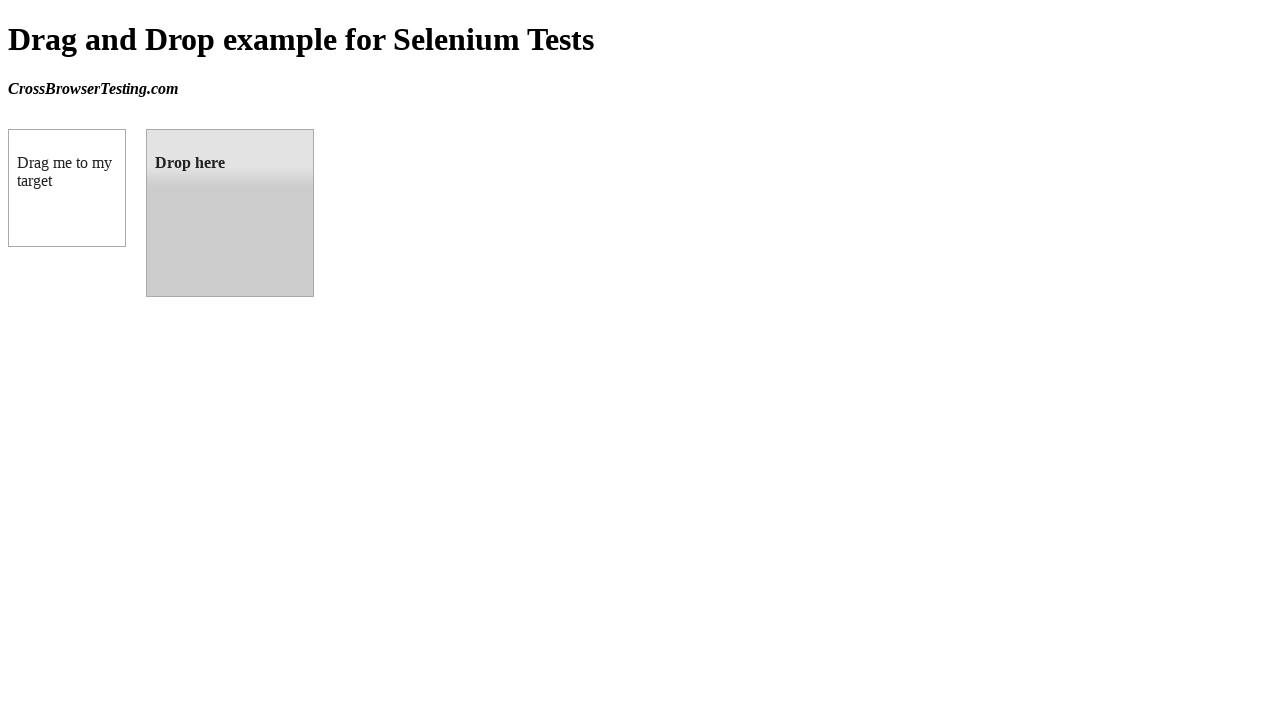

Waited for droppable element to be present
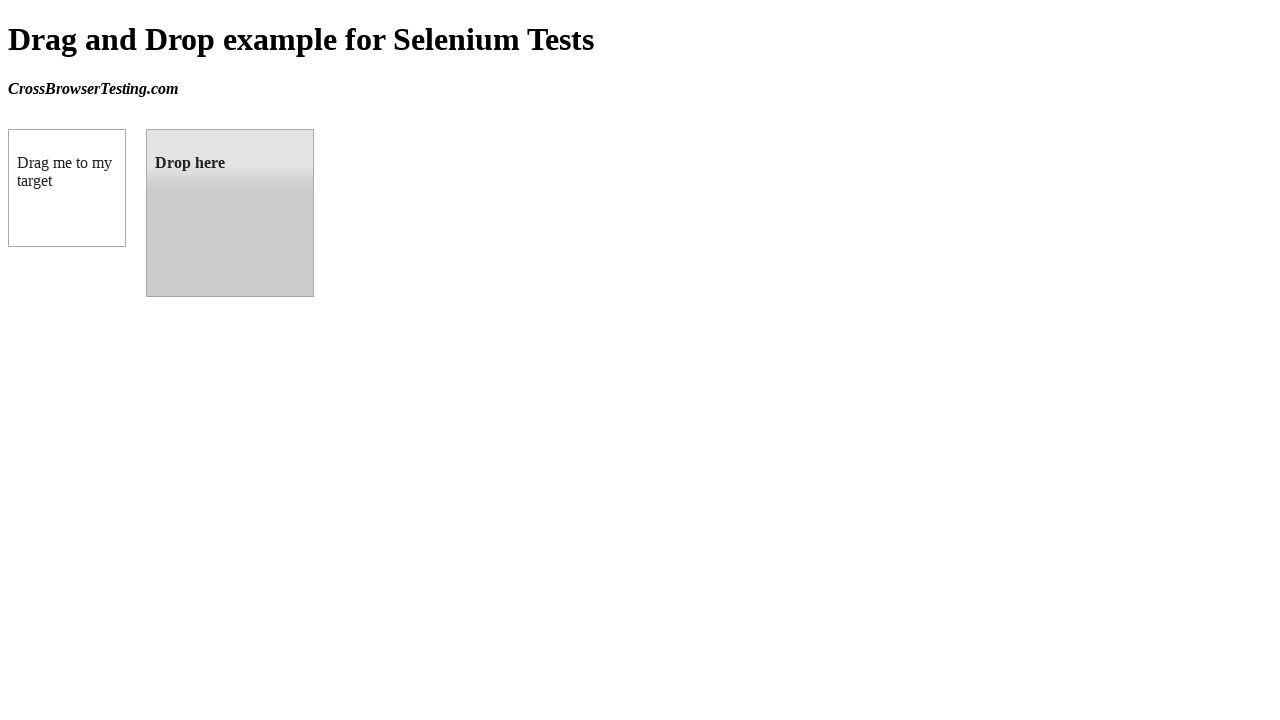

Retrieved bounding box of draggable source element
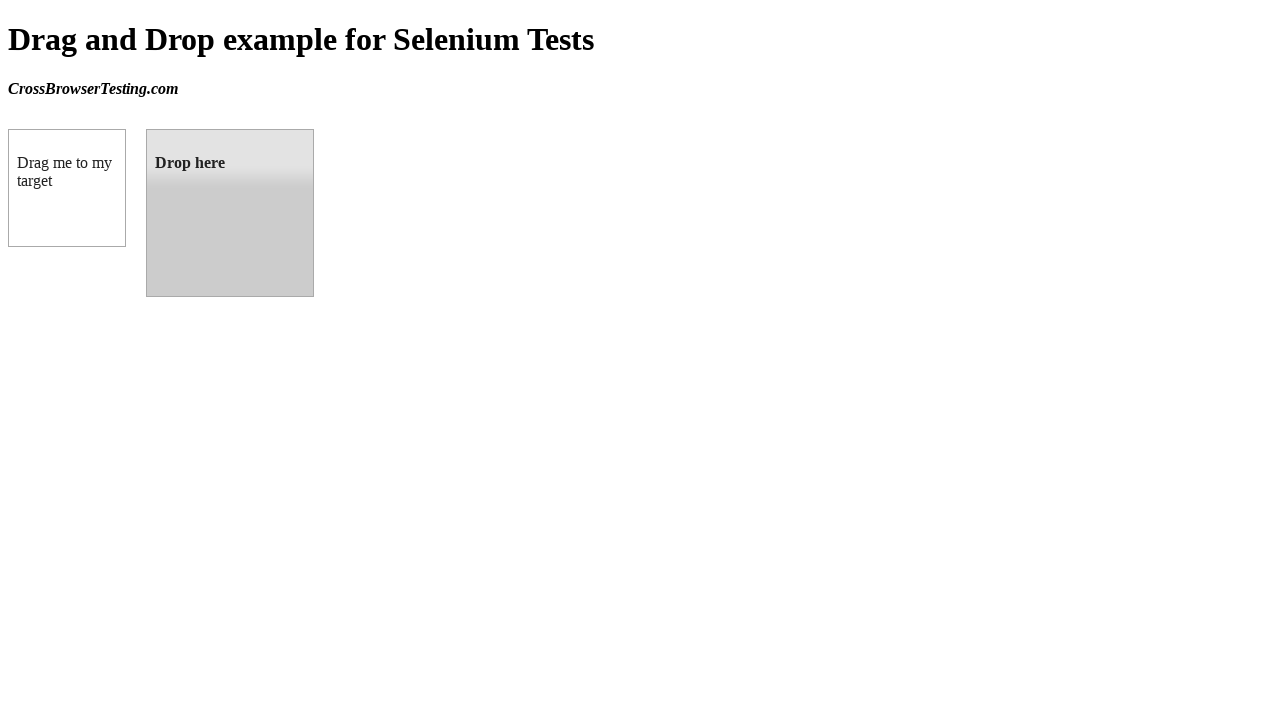

Retrieved bounding box of droppable target element
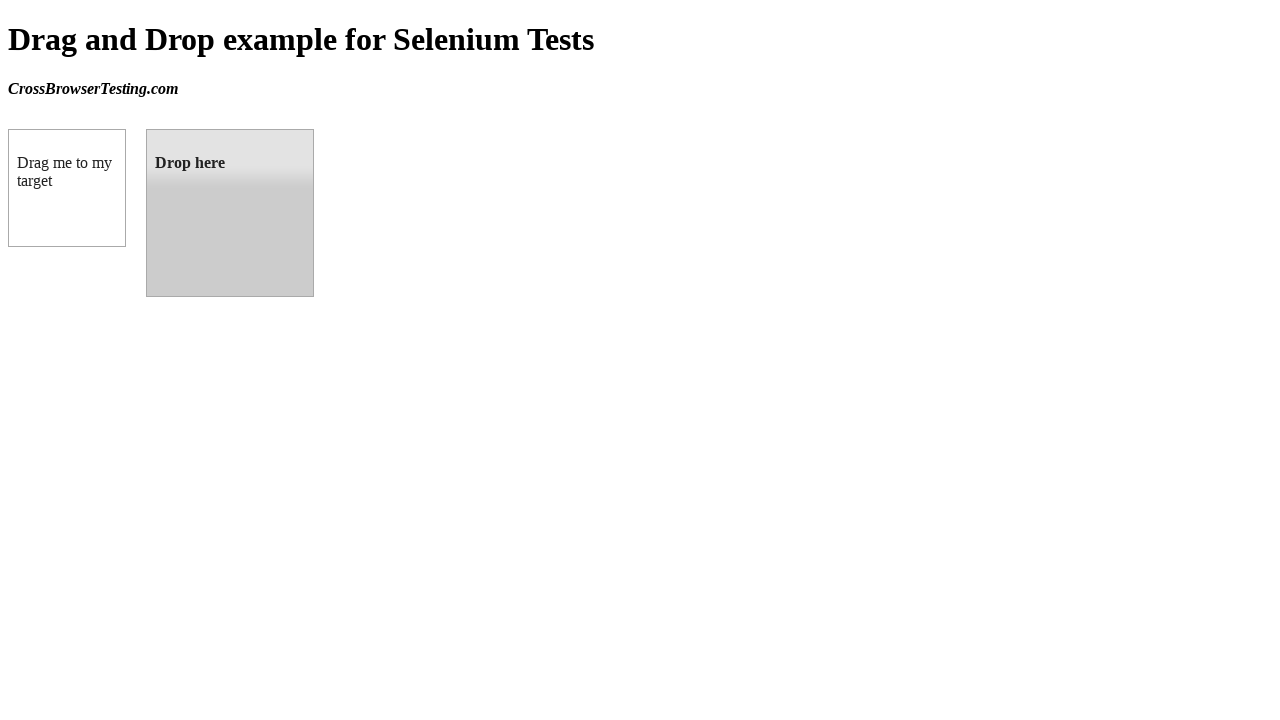

Moved mouse to center of draggable element at (67, 188)
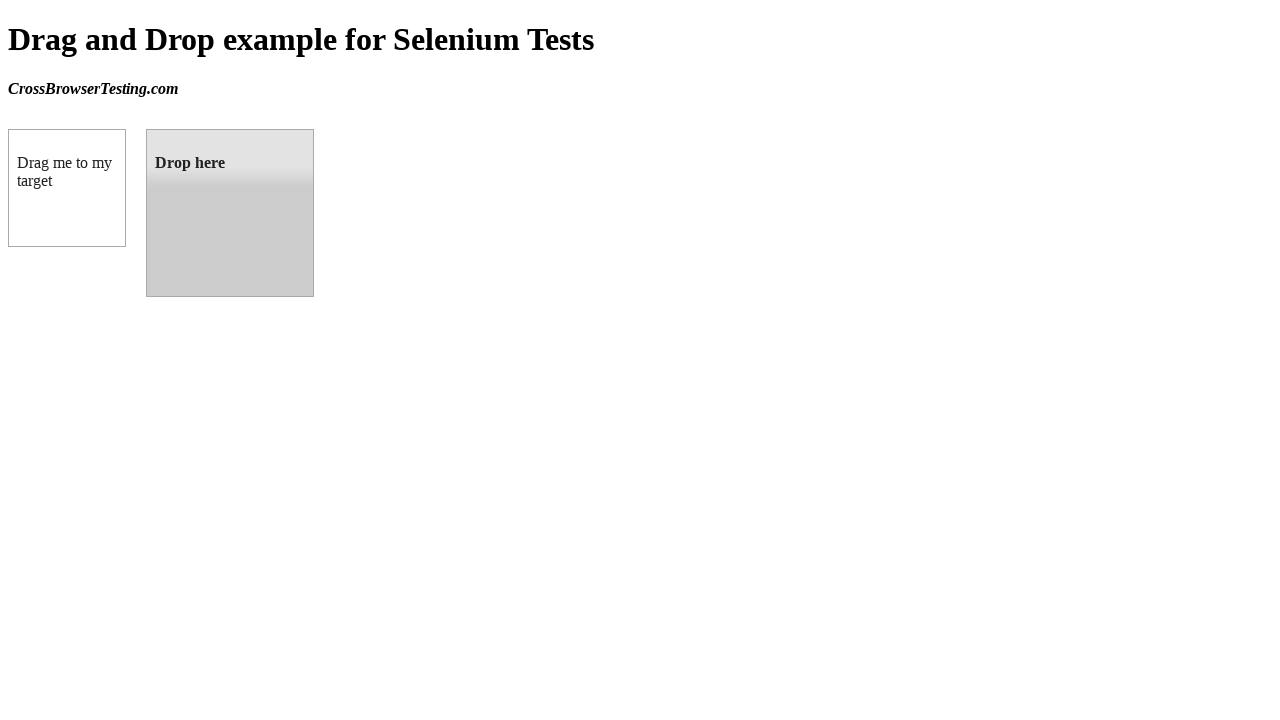

Performed mouse down (click and hold) on draggable element at (67, 188)
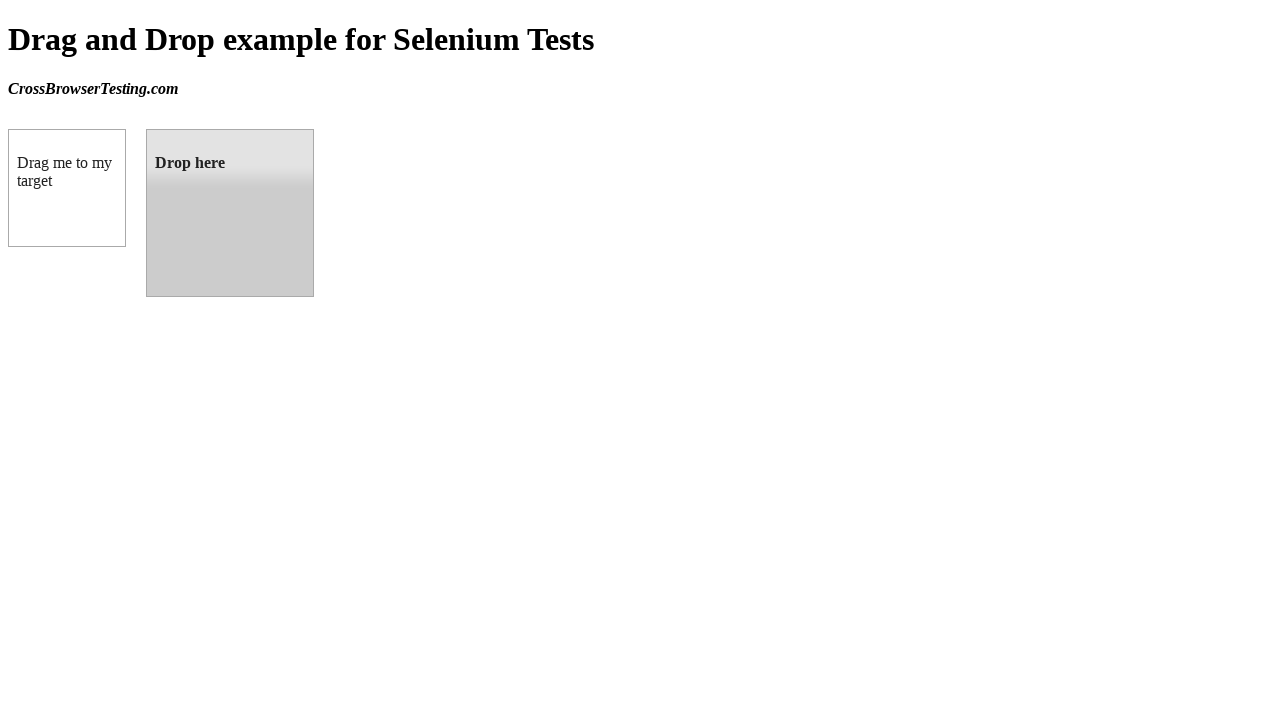

Moved mouse to center of droppable target element at (230, 213)
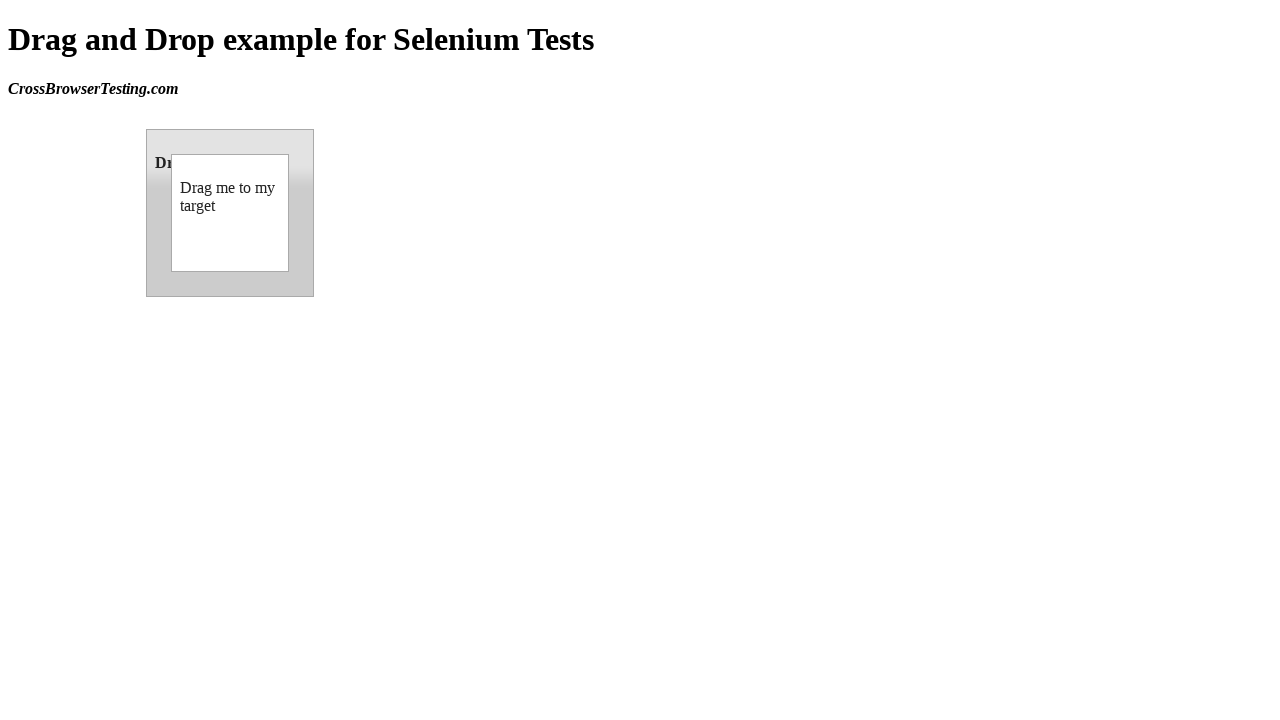

Released mouse button to complete drag and drop operation at (230, 213)
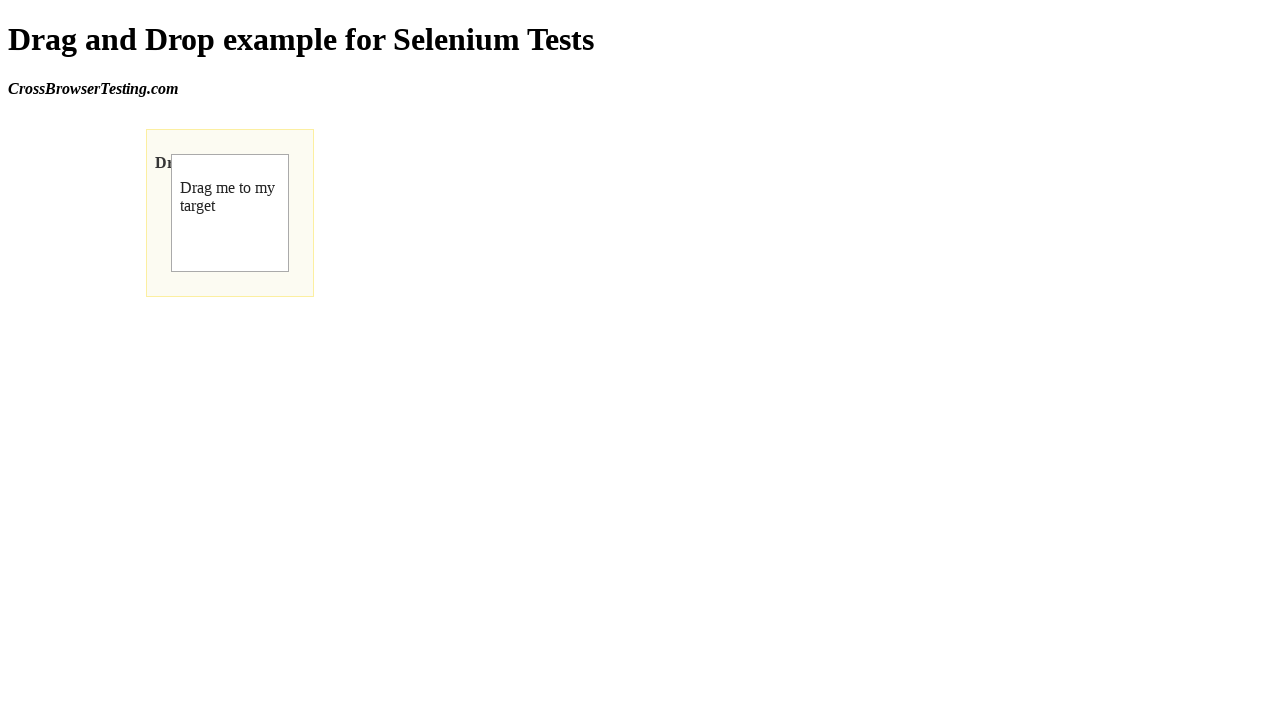

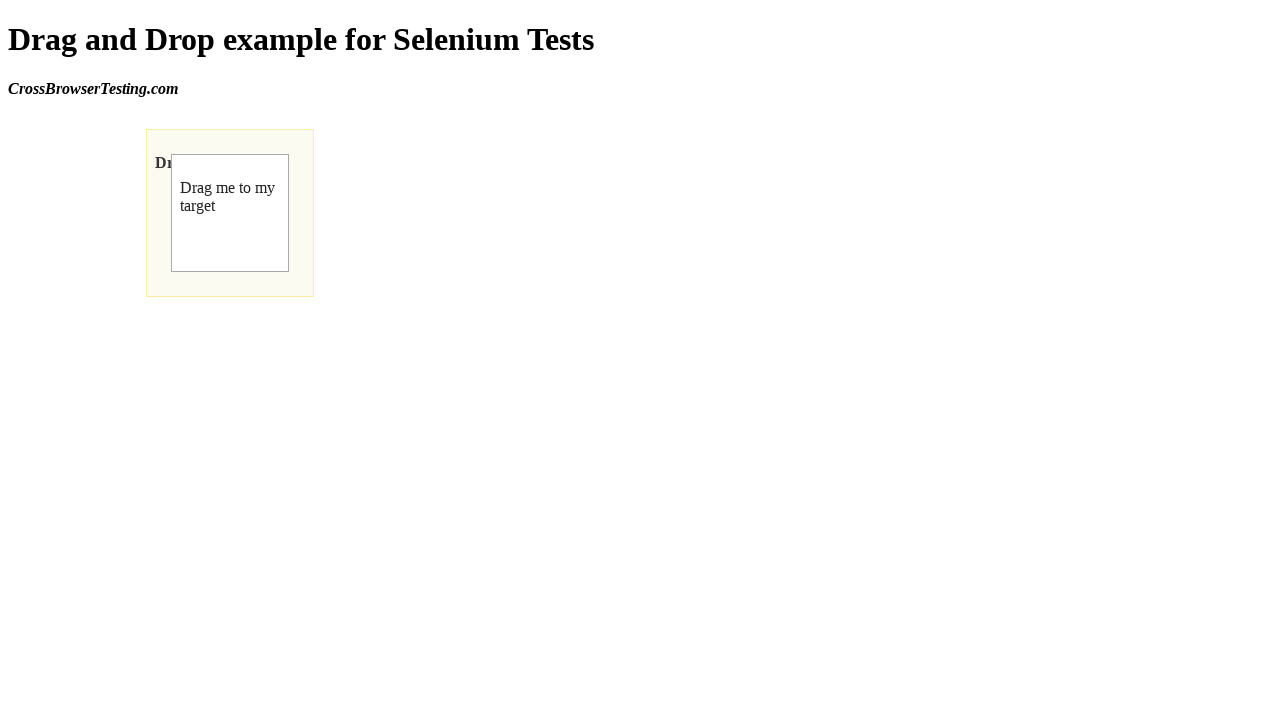